Navigates to dictionary page and clicks on the sidebar letter T link to access letter-specific dictionary

Starting URL: https://qualeagiria.com.br/

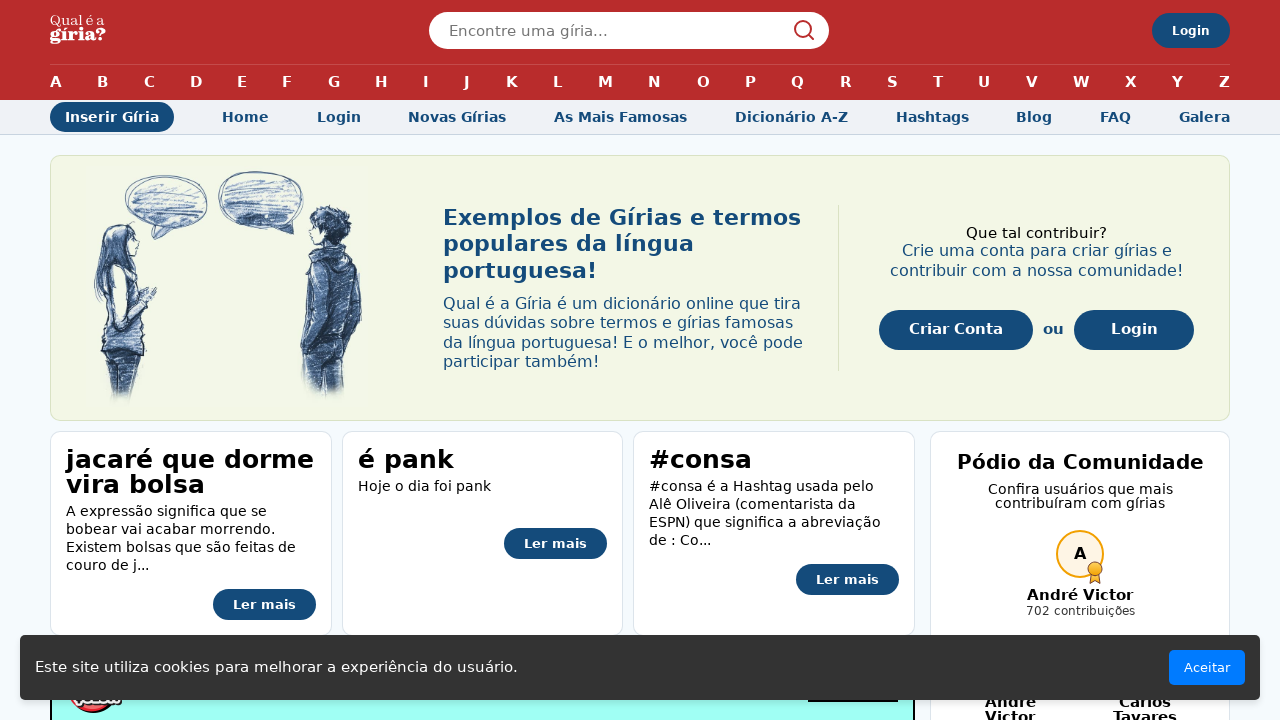

Clicked on 'Dicionário A-Z' link at (791, 117) on internal:role=link[name="Dicionário A-Z"i]
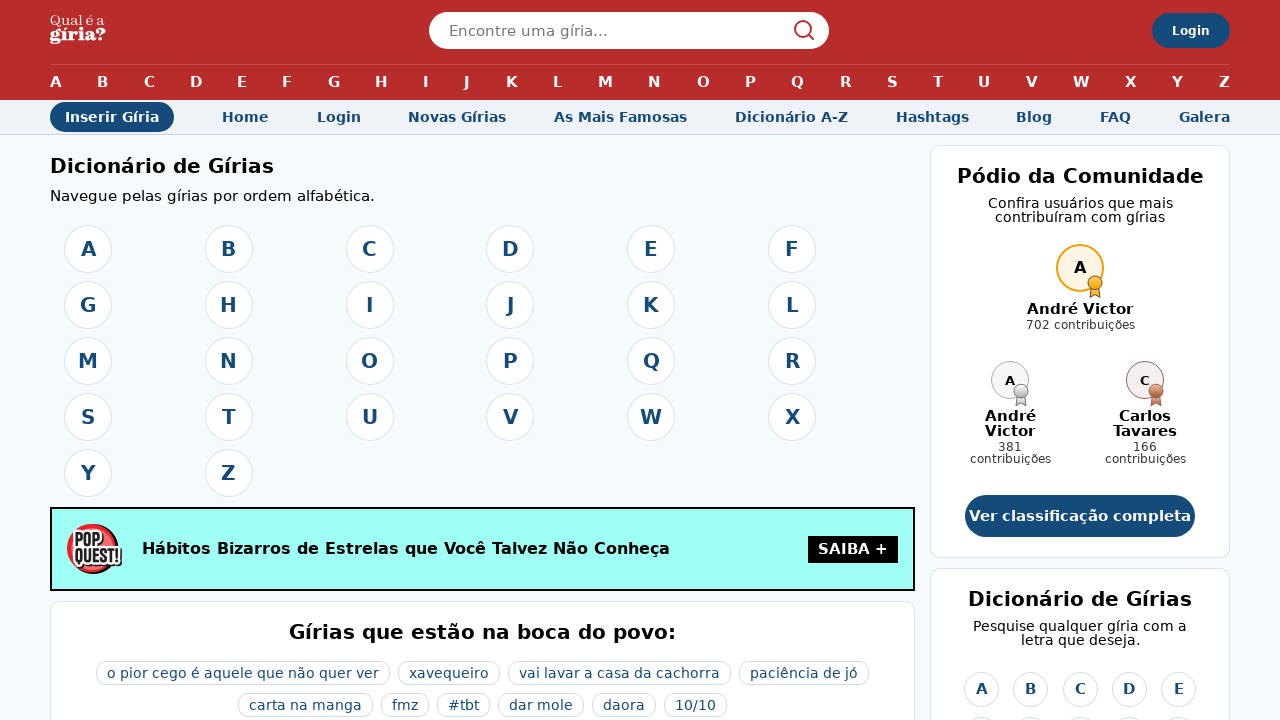

Dictionary A-Z page loaded
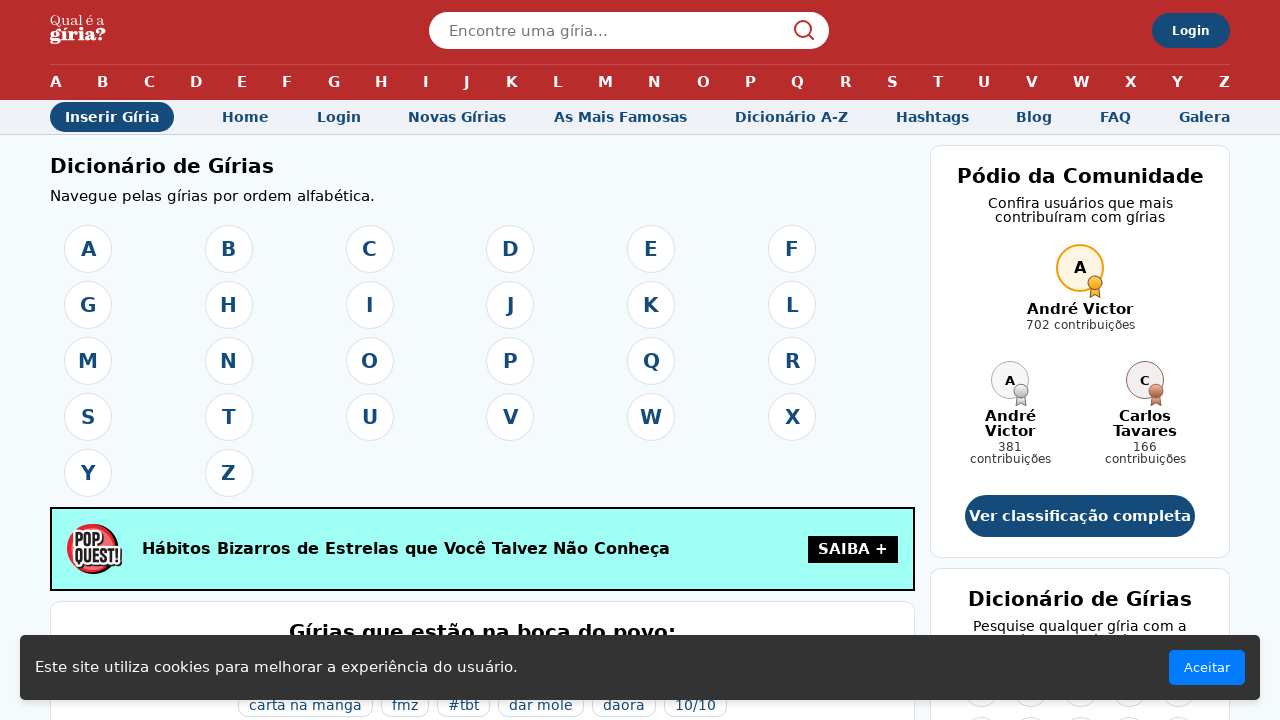

Clicked on letter T link in sidebar at (1178, 360) on internal:role=link[name="T"s] >> nth=2
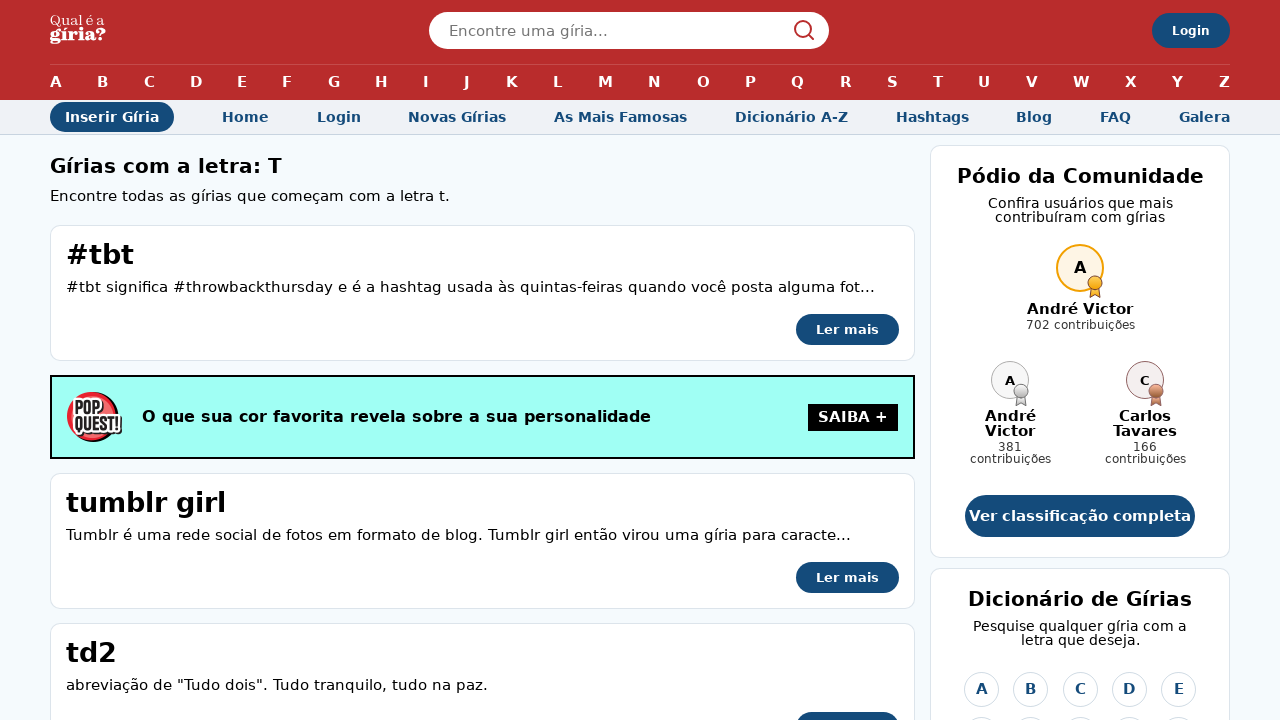

Navigated to letter T dictionary page
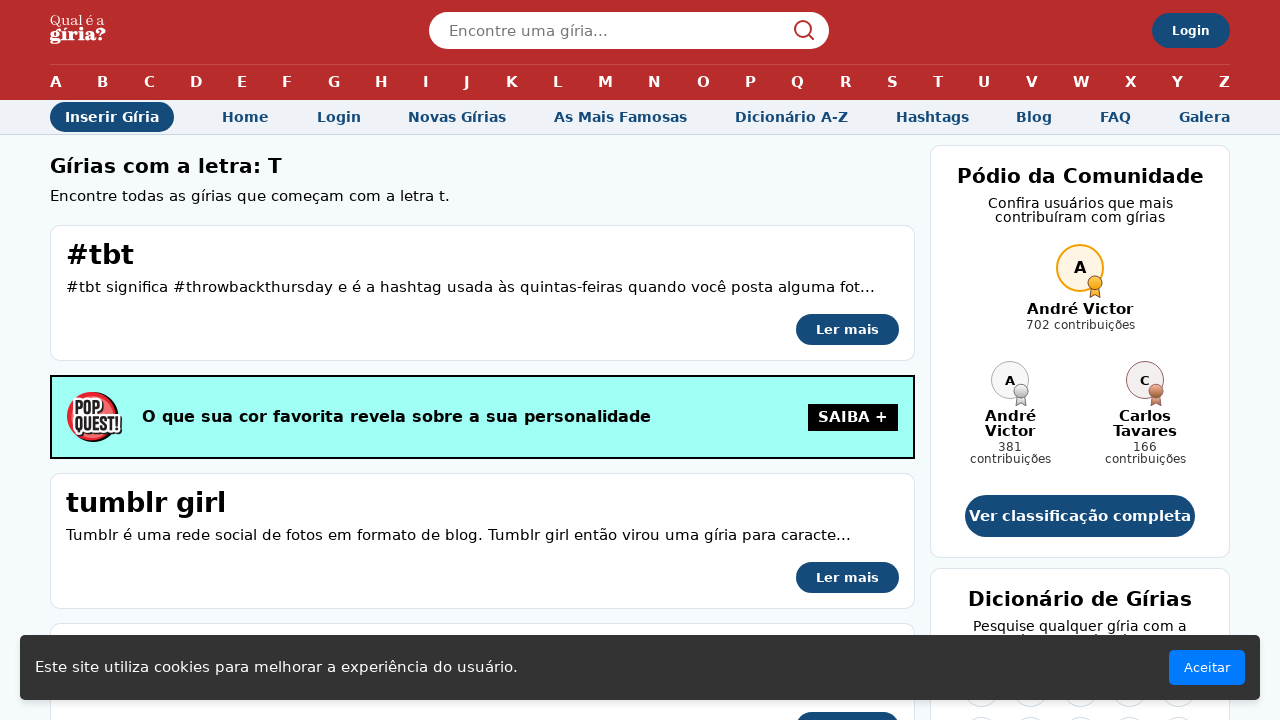

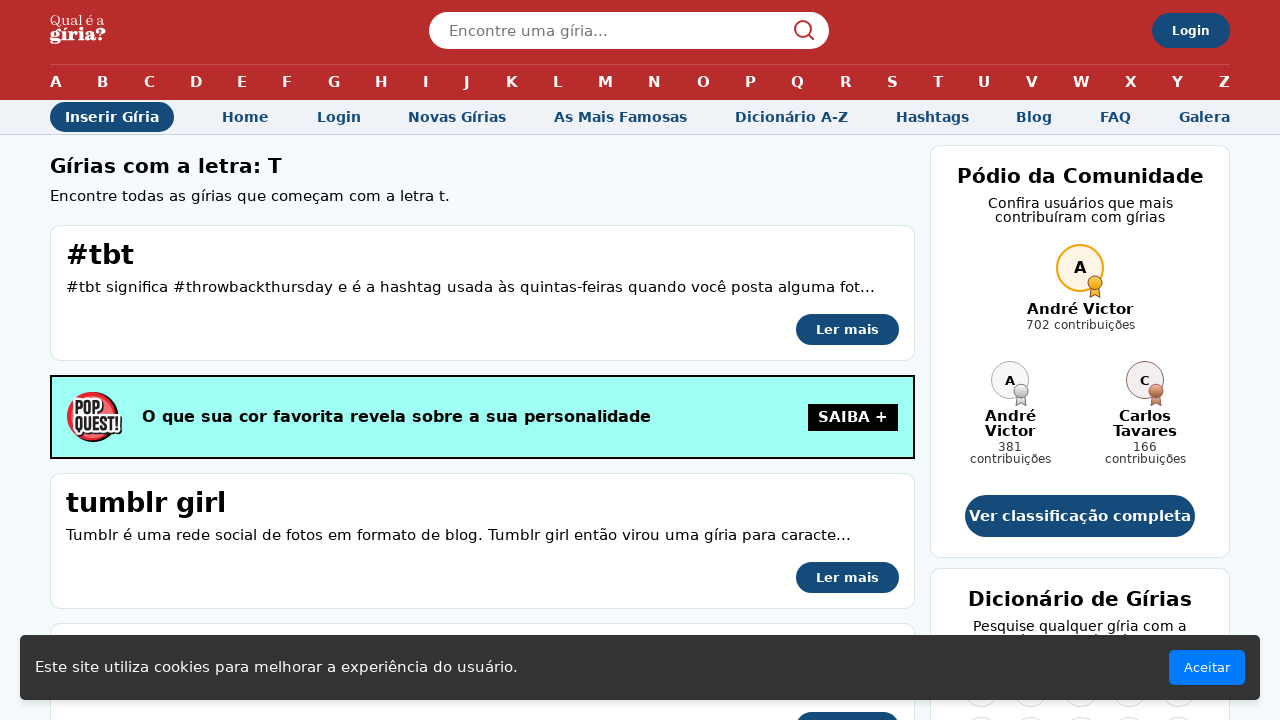